Navigates to OrangeHRM login page and waits for page to load, verifying page accessibility

Starting URL: https://opensource-demo.orangehrmlive.com/web/index.php/auth/login

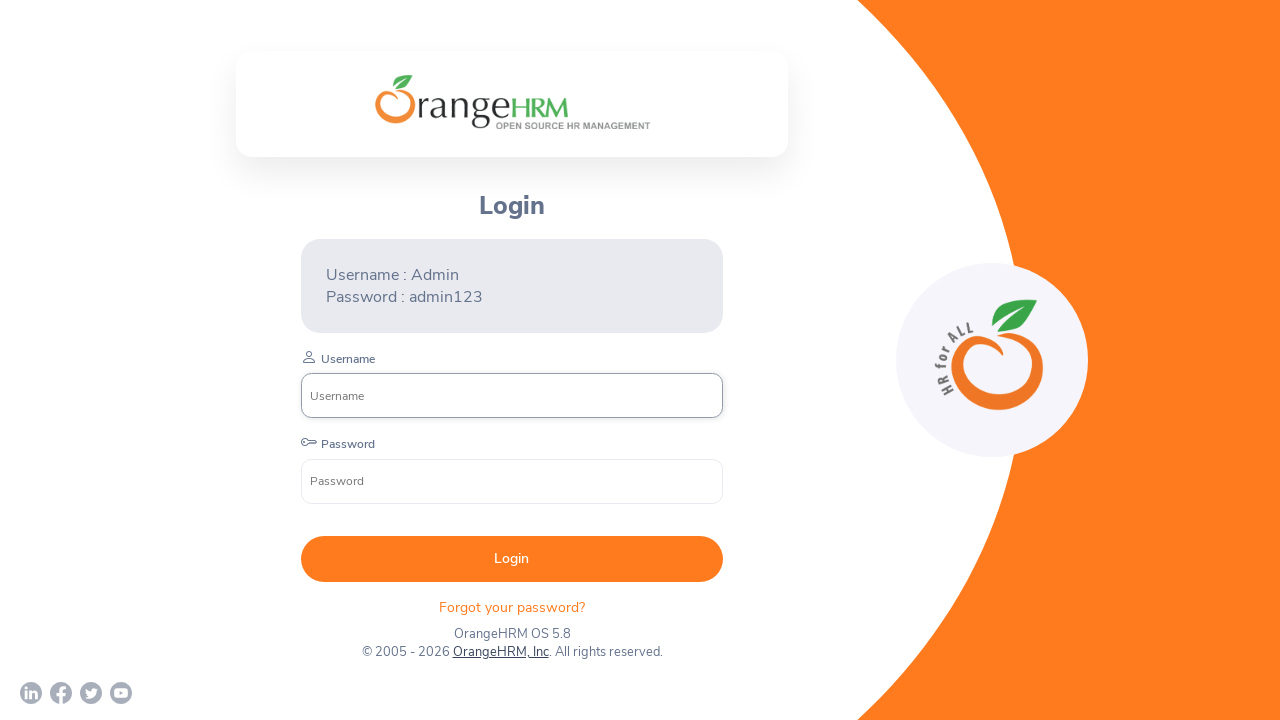

Waited for page to reach networkidle state
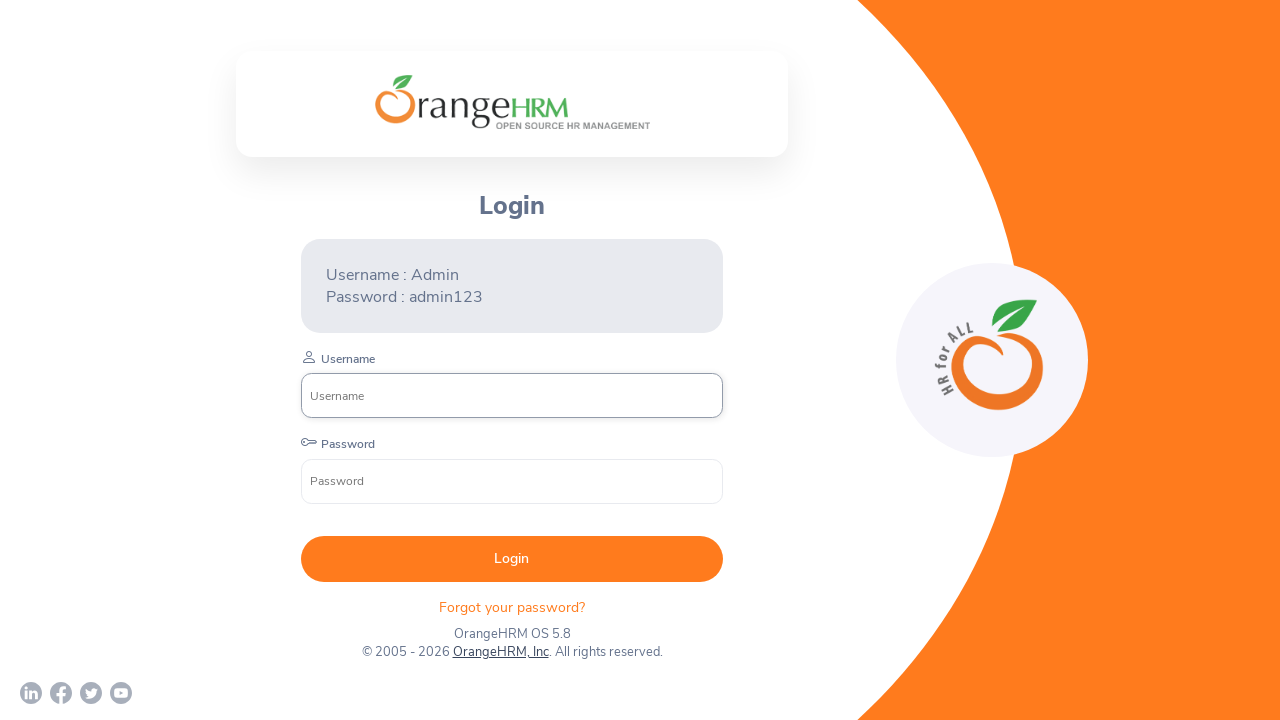

Verified username input field is present on OrangeHRM login page
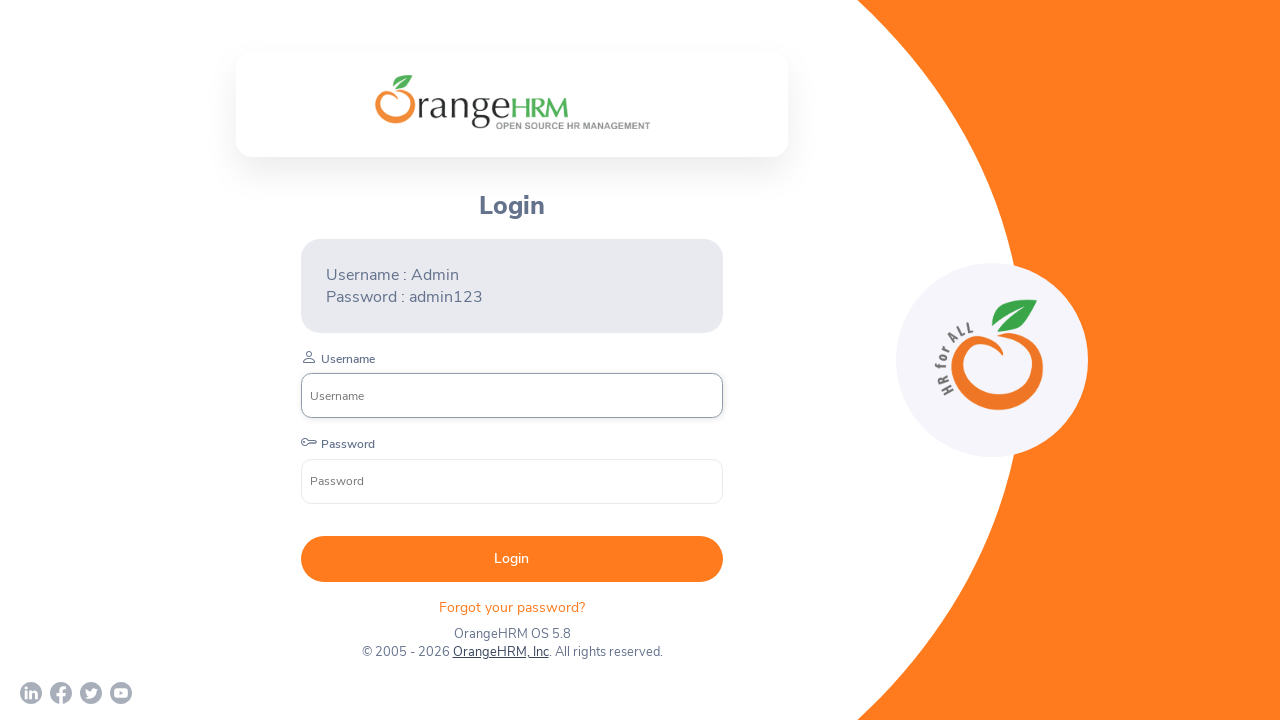

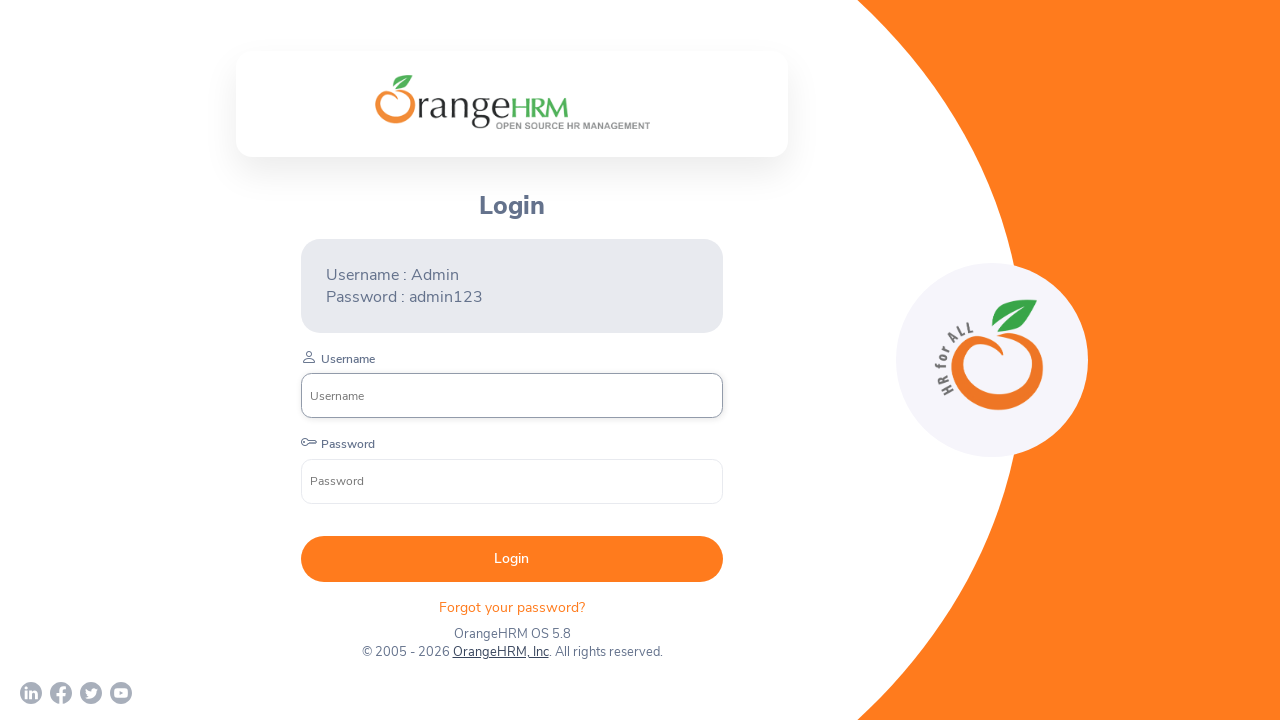